Tests JavaScript alert interactions including accepting alerts, dismissing confirmations, and entering text in prompts

Starting URL: https://the-internet.herokuapp.com/

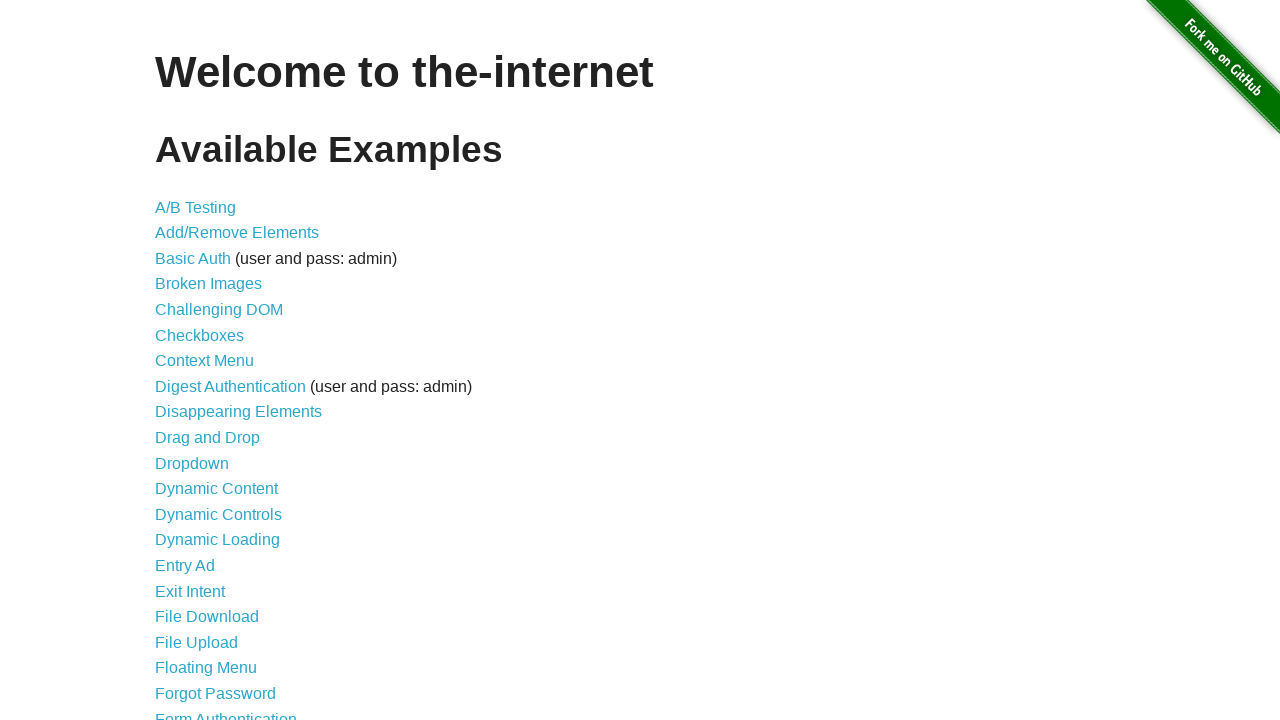

Clicked on JavaScript Alerts link at (214, 361) on text=JavaScript Alerts
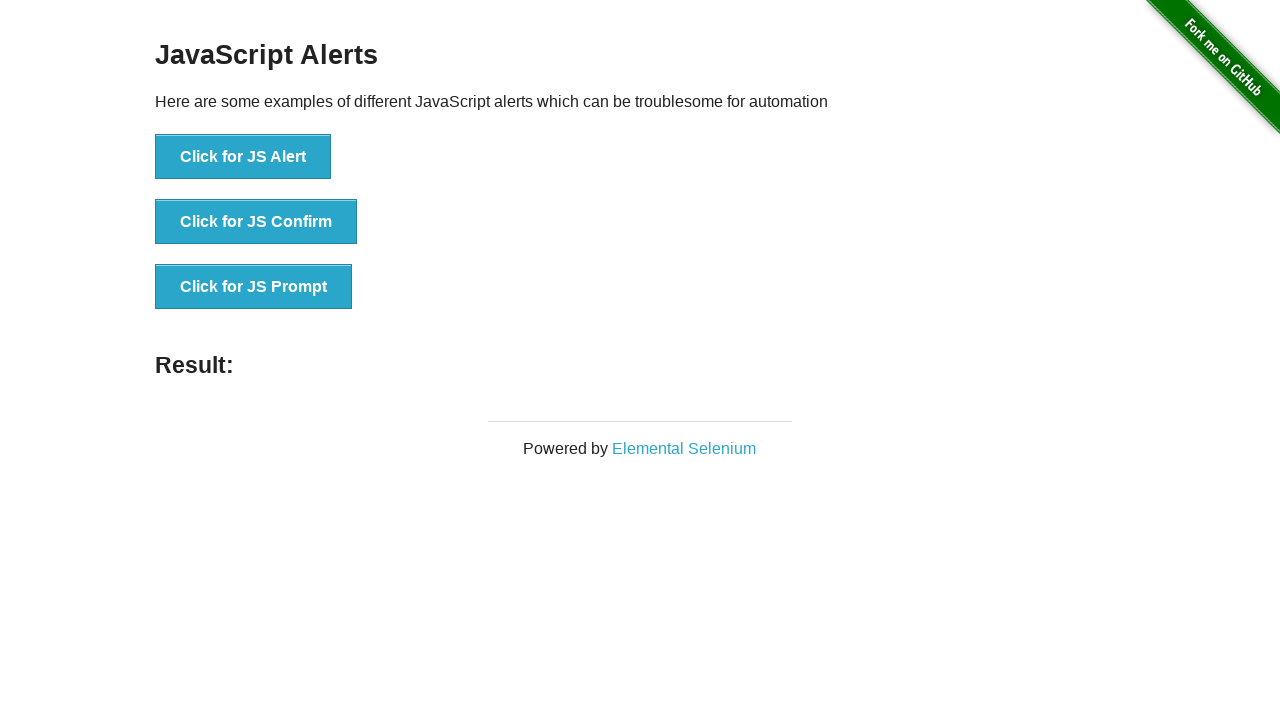

Clicked button to trigger JS Alert at (243, 157) on button:has-text('Click for JS Alert')
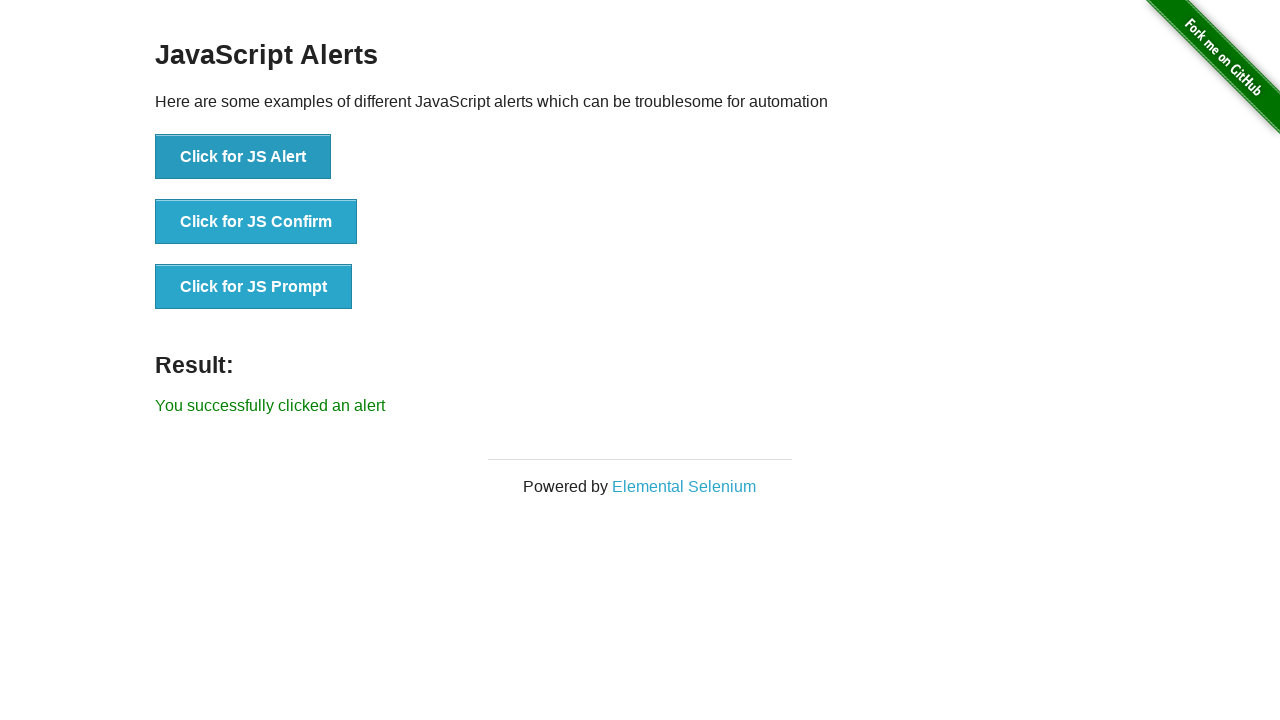

Accepted JavaScript alert dialog
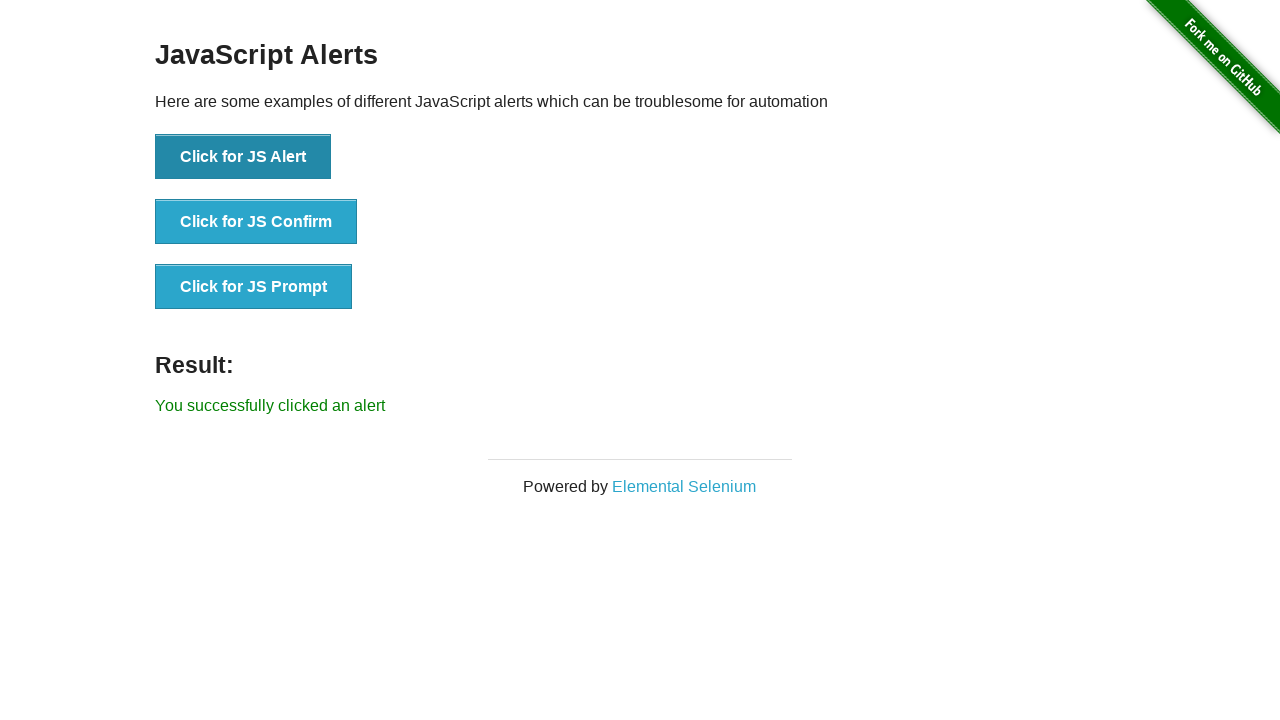

Clicked button to trigger JS Confirm dialog at (256, 222) on button:has-text('Click for JS Confirm')
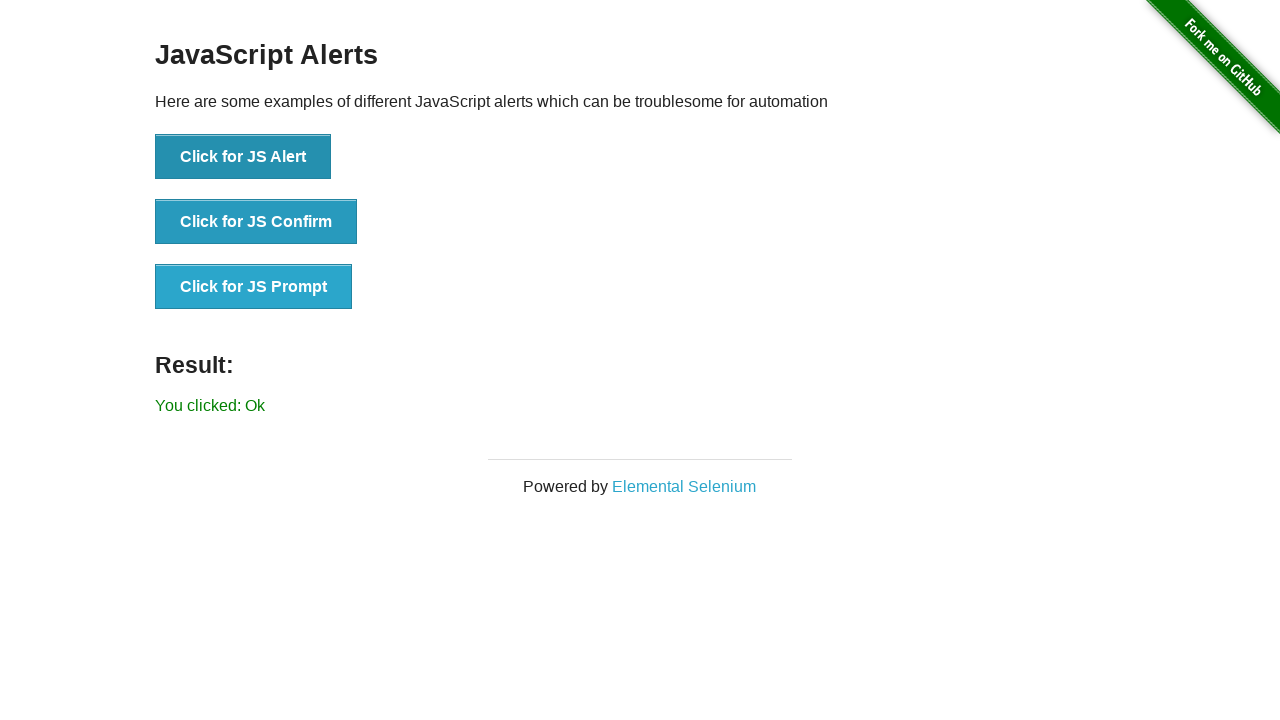

Dismissed JavaScript confirm dialog
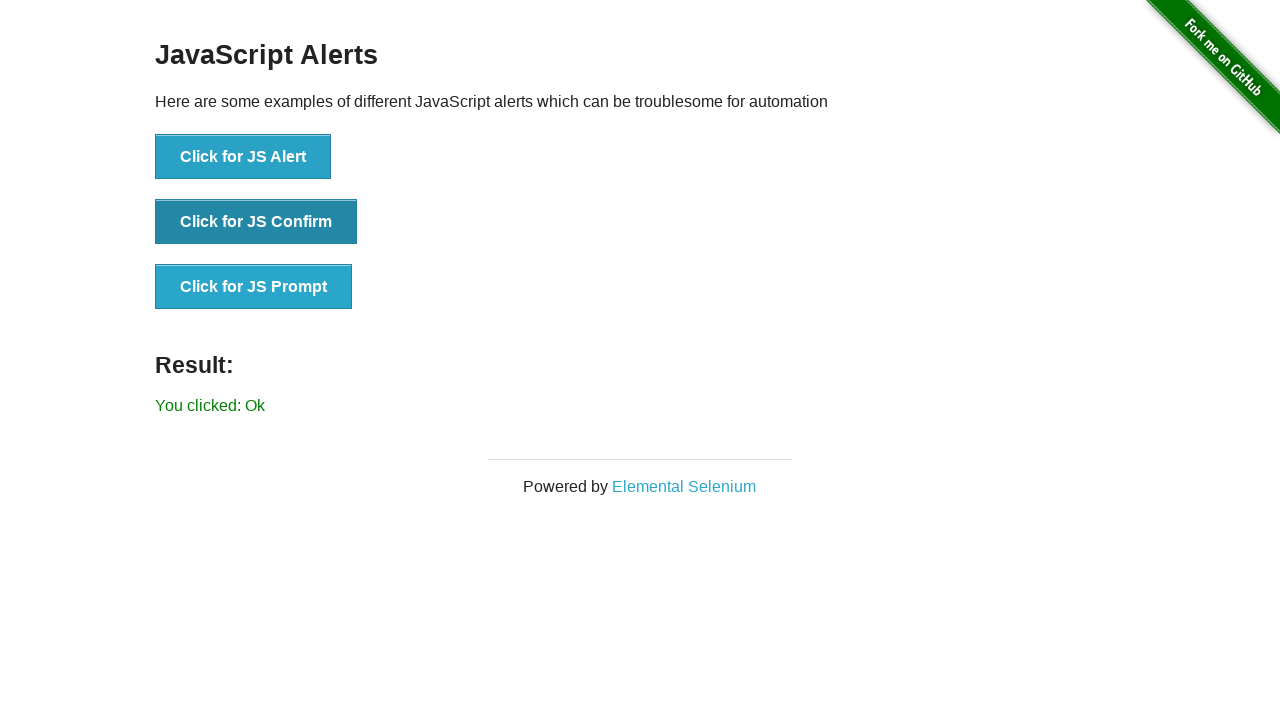

Clicked button to trigger JS Prompt and entered 'Test Passed' text at (254, 287) on button:has-text('Click for JS Prompt')
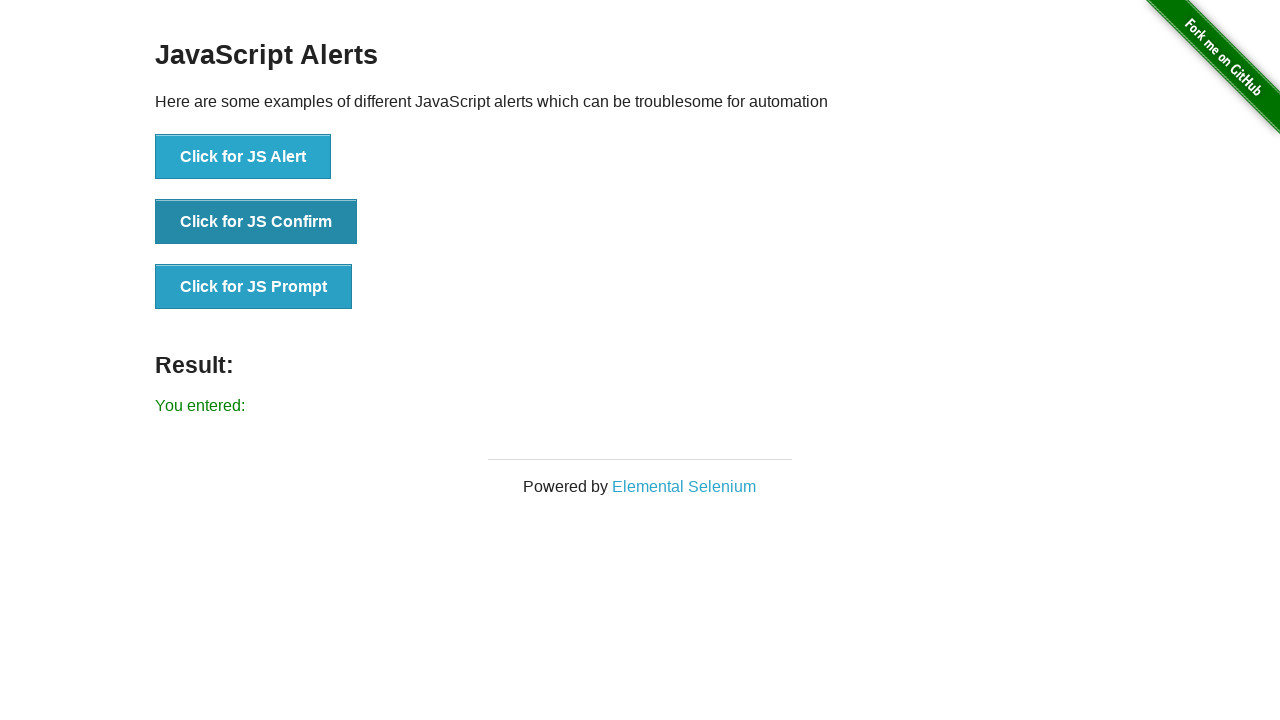

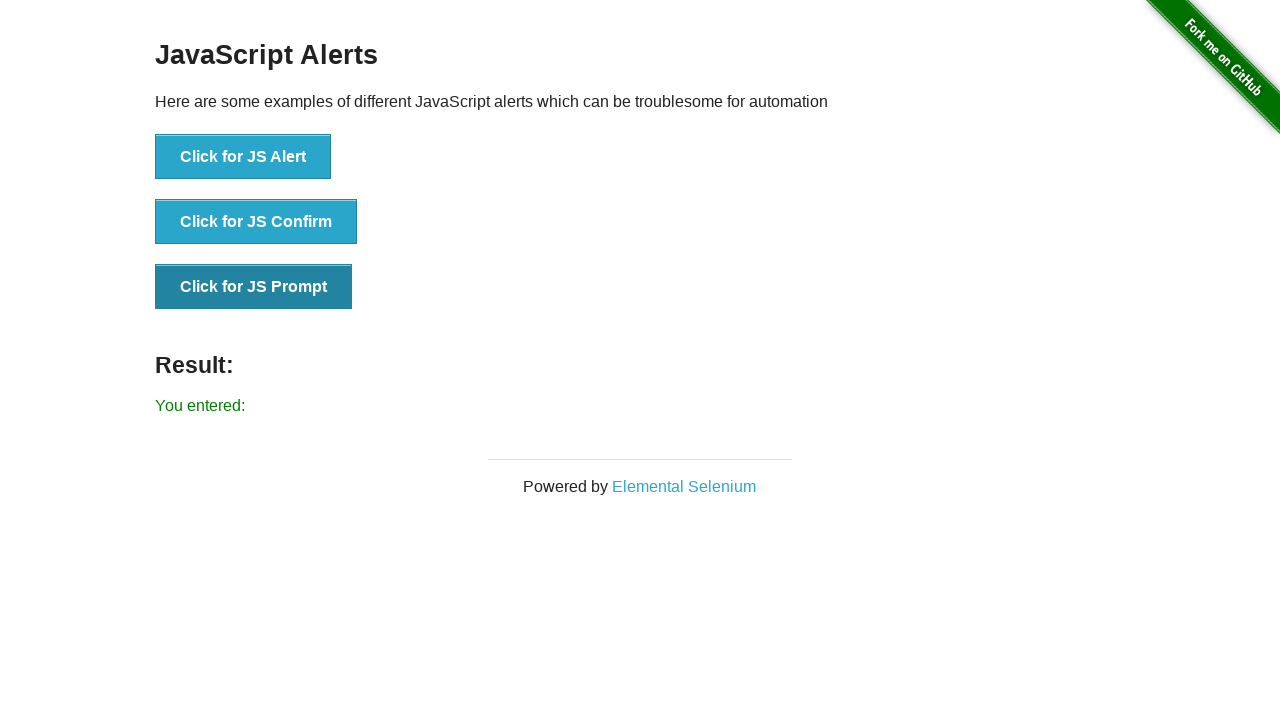